Tests calendar date selection on SpiceJet by opening date picker, selecting a specific month (August) and day (23)

Starting URL: https://www.spicejet.com/

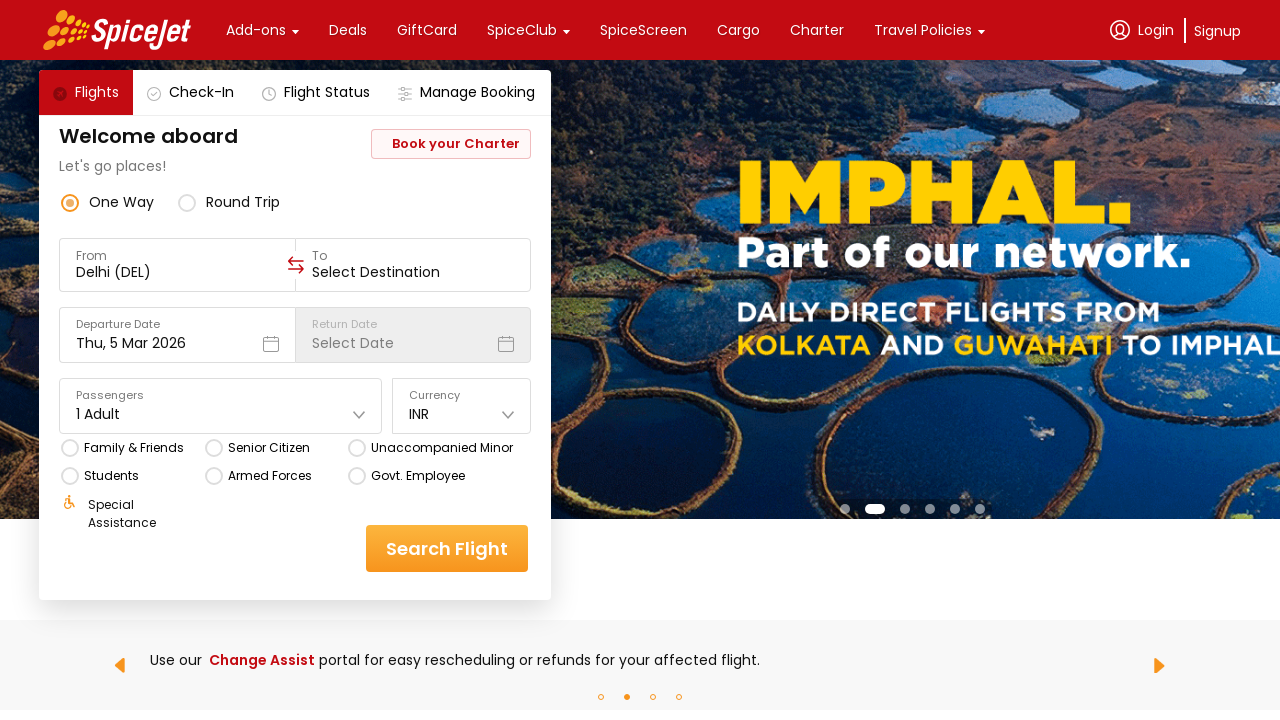

Clicked on departure date dropdown to open date picker at (177, 335) on xpath=//div[@data-testid='departure-date-dropdown-label-test-id']
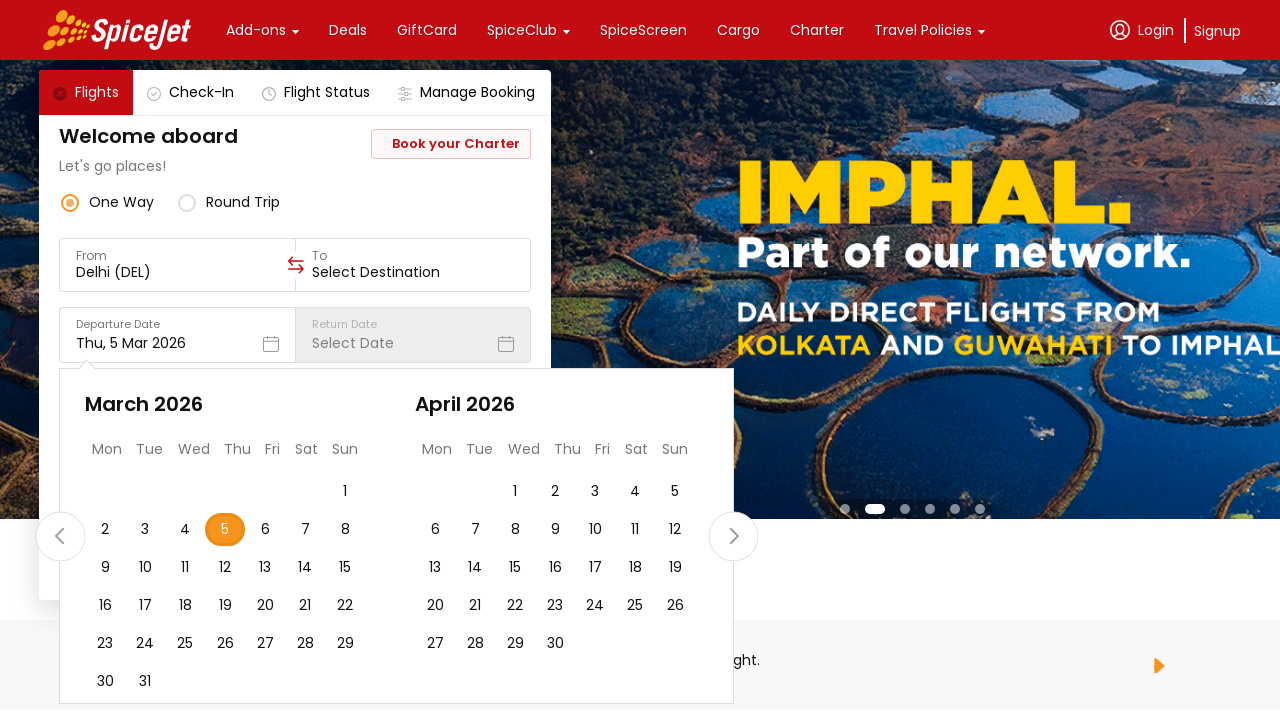

Located all month elements in the date picker
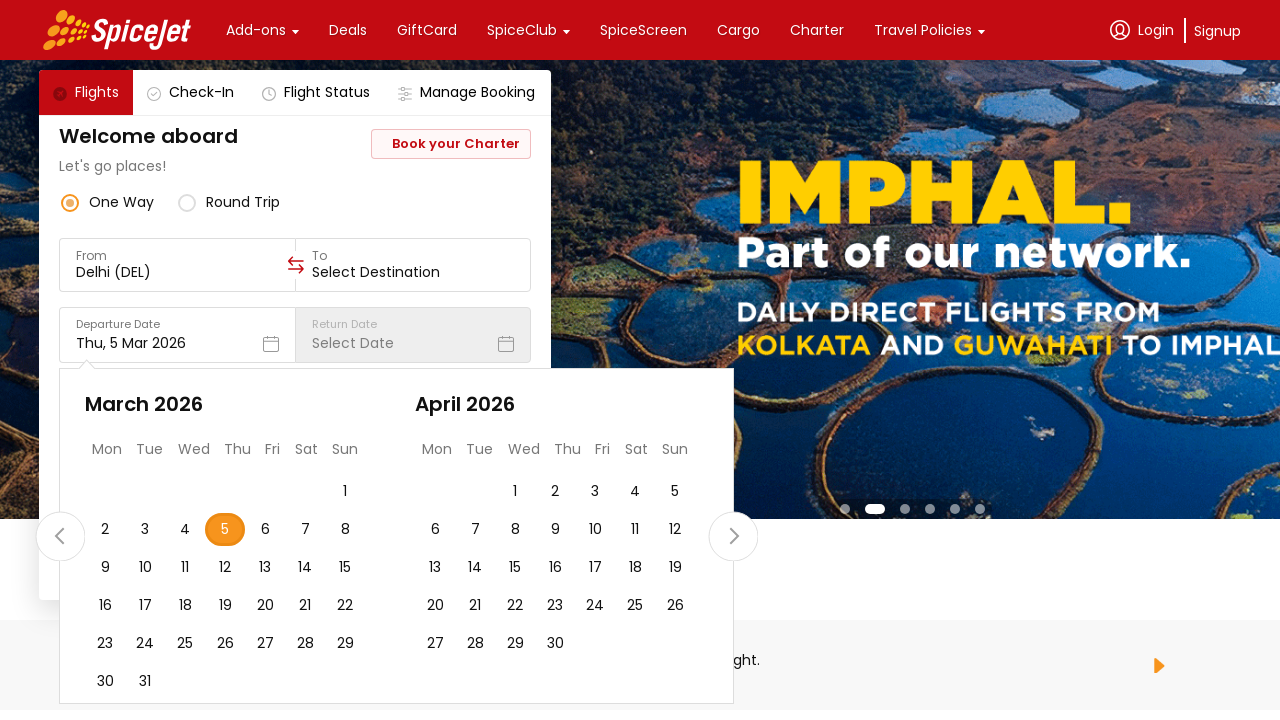

Selected August month from the date picker at (396, 404) on xpath=//div[@class='css-76zvg2 r-homxoj r-adyw6z r-1kfrs79'] >> nth=6
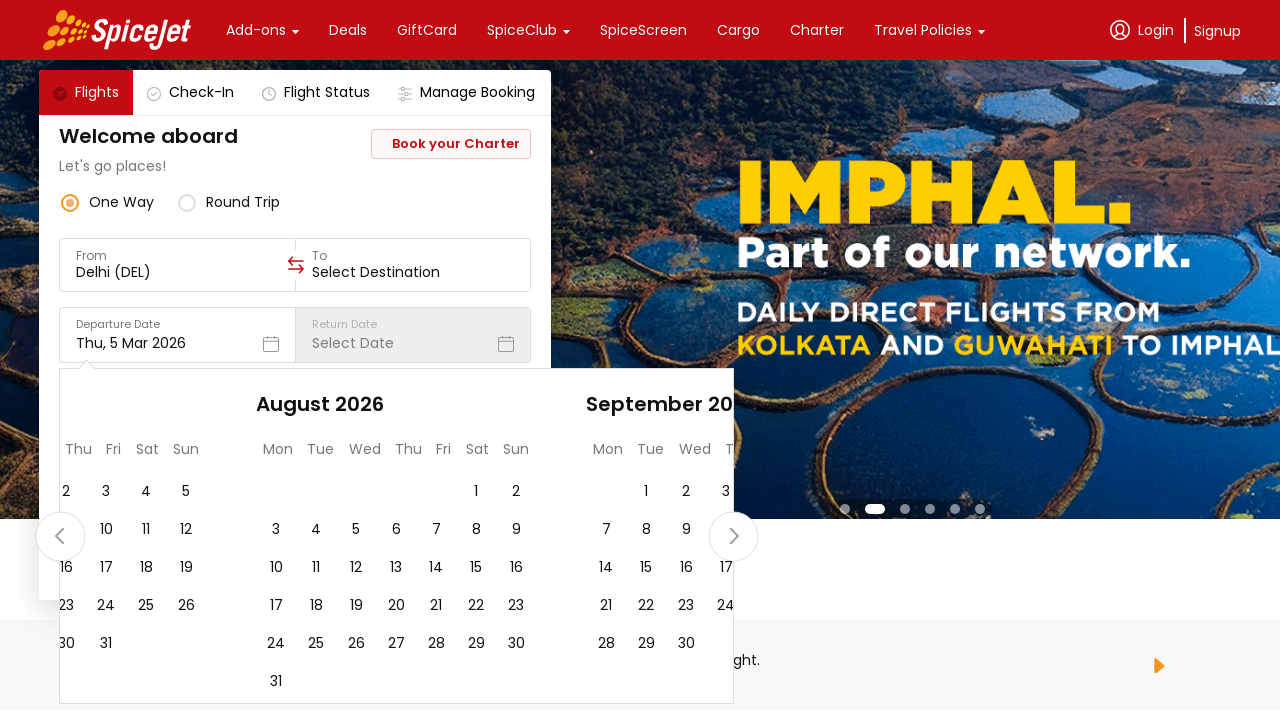

Located the day selection box in the calendar
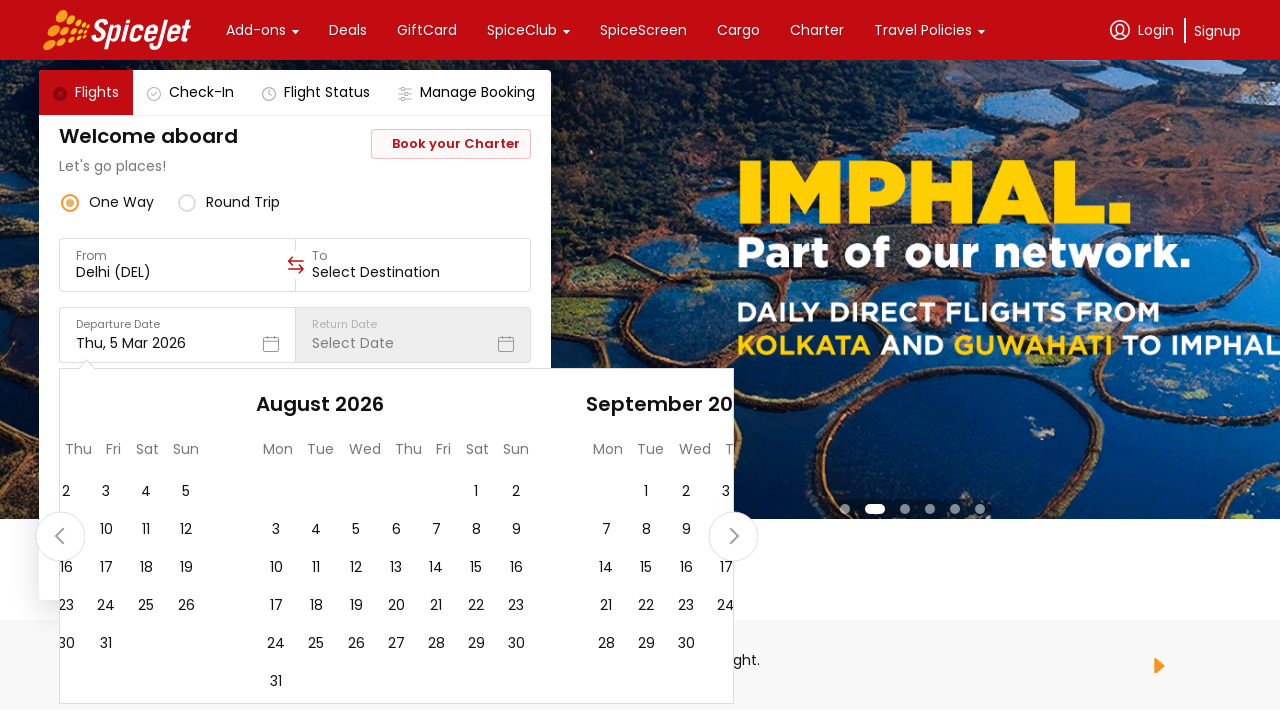

Located all available day elements in the calendar
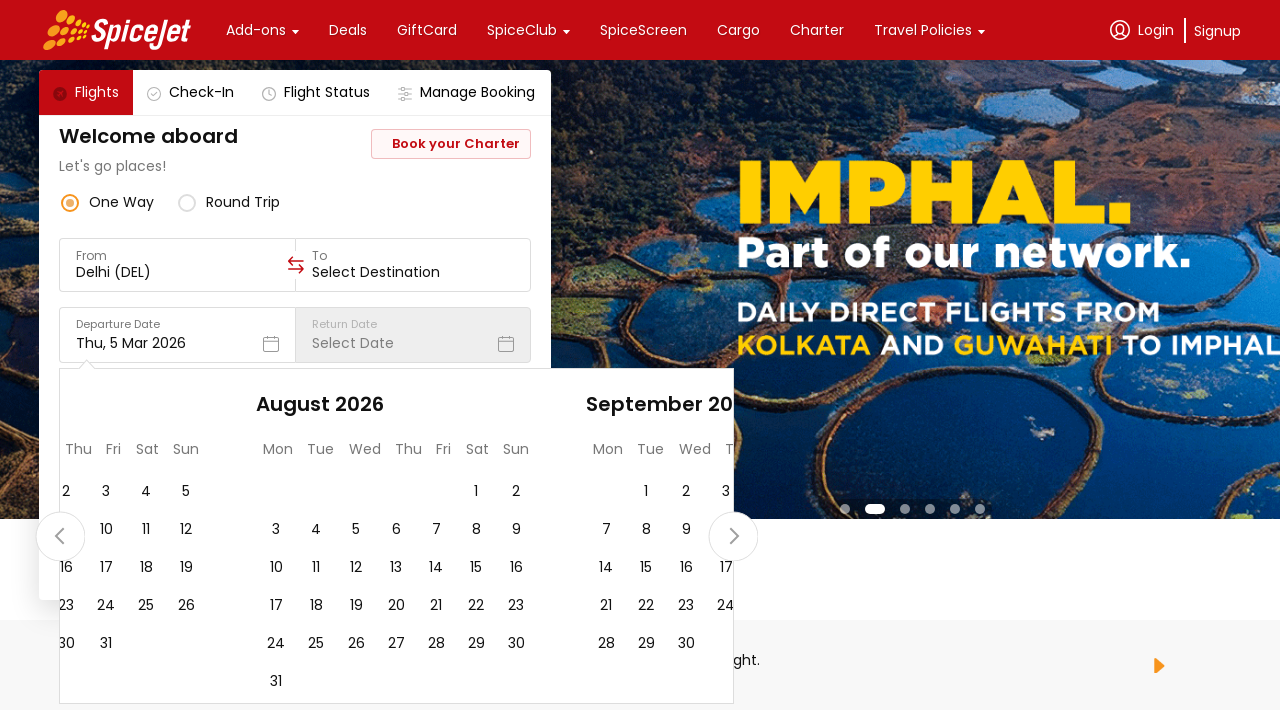

Selected day 23 from the August calendar at (105, 644) on (//div[@class='css-1dbjc4n r-1mdbw0j r-ymttw5 r-b2dl2 r-mzjzbw r-wk8lta r-tvv088
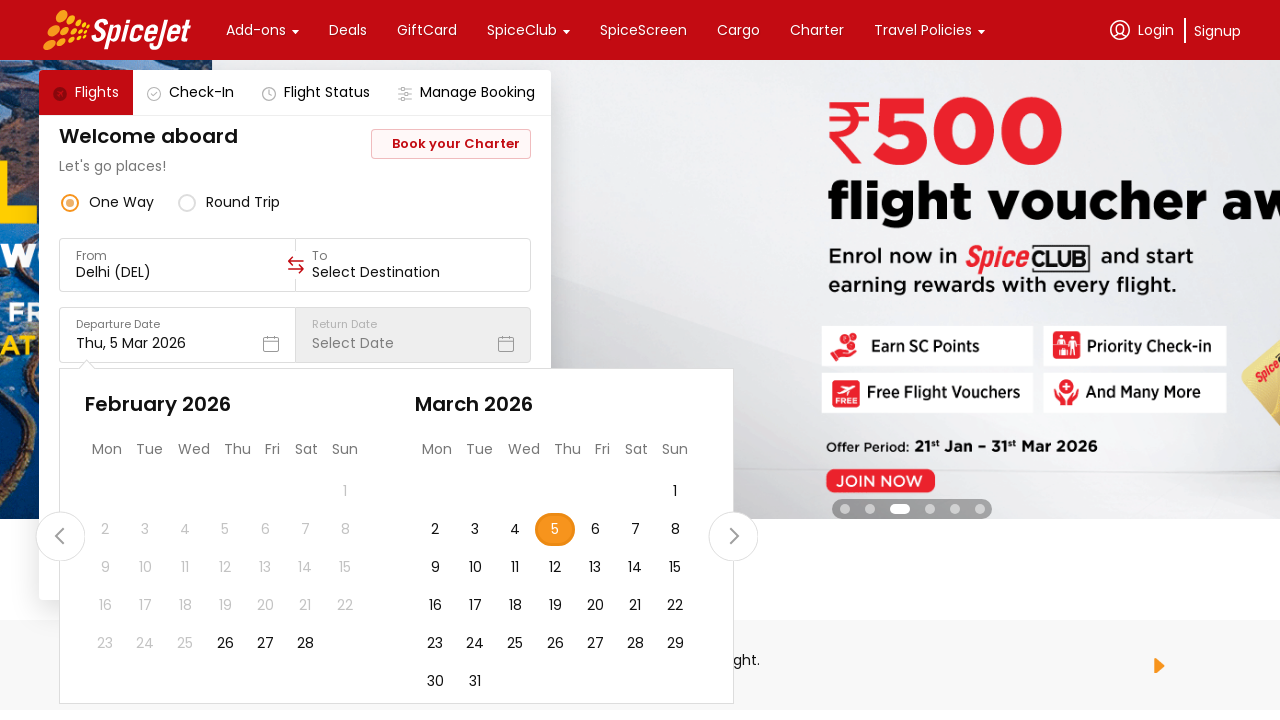

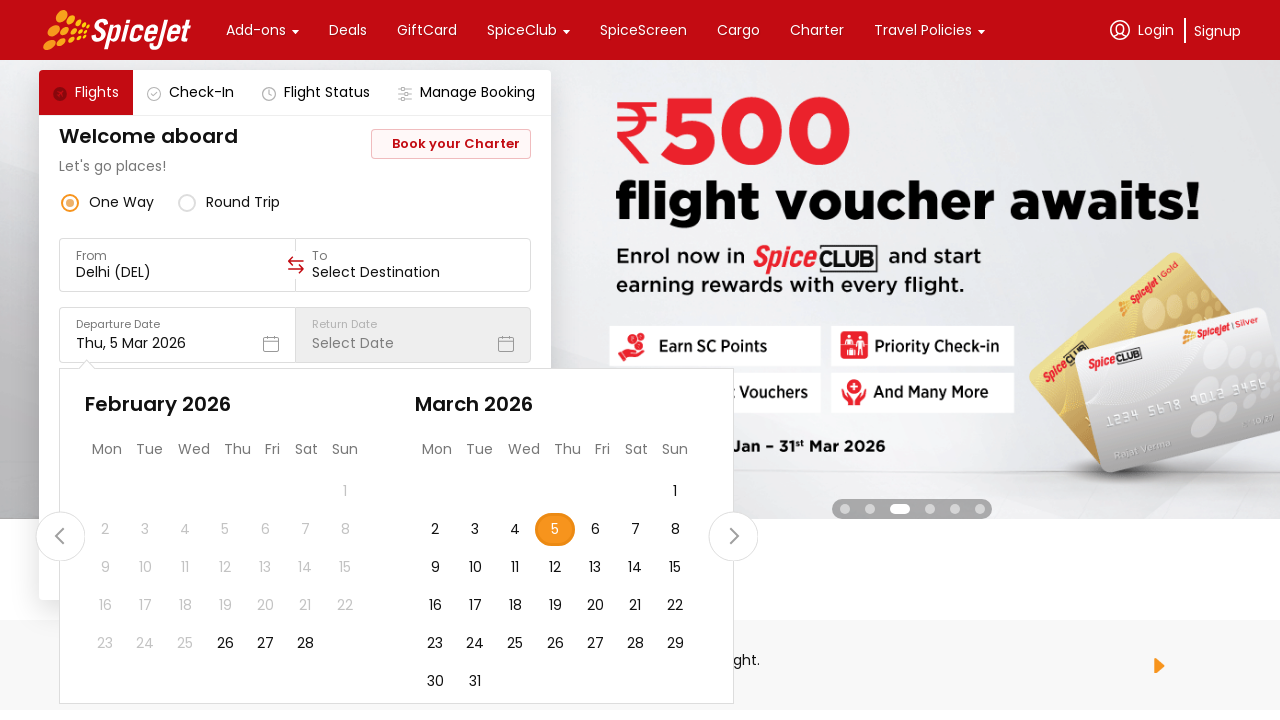